Tests navigation between different product categories (Phones, Laptops, Monitors) on the DemoBlaze e-commerce site, verifying that clicking each category filters the products correctly.

Starting URL: https://www.demoblaze.com/index.html

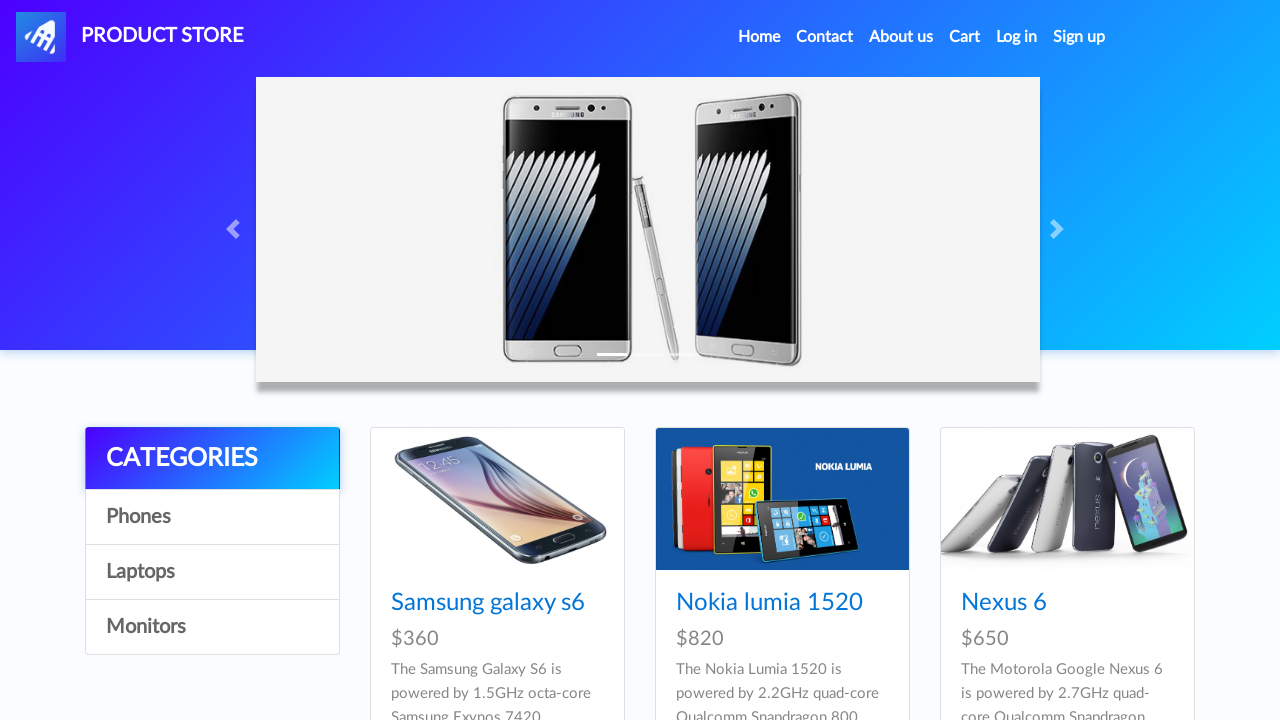

Clicked on Phones category at (212, 517) on //a[@onclick="byCat('phone')"]
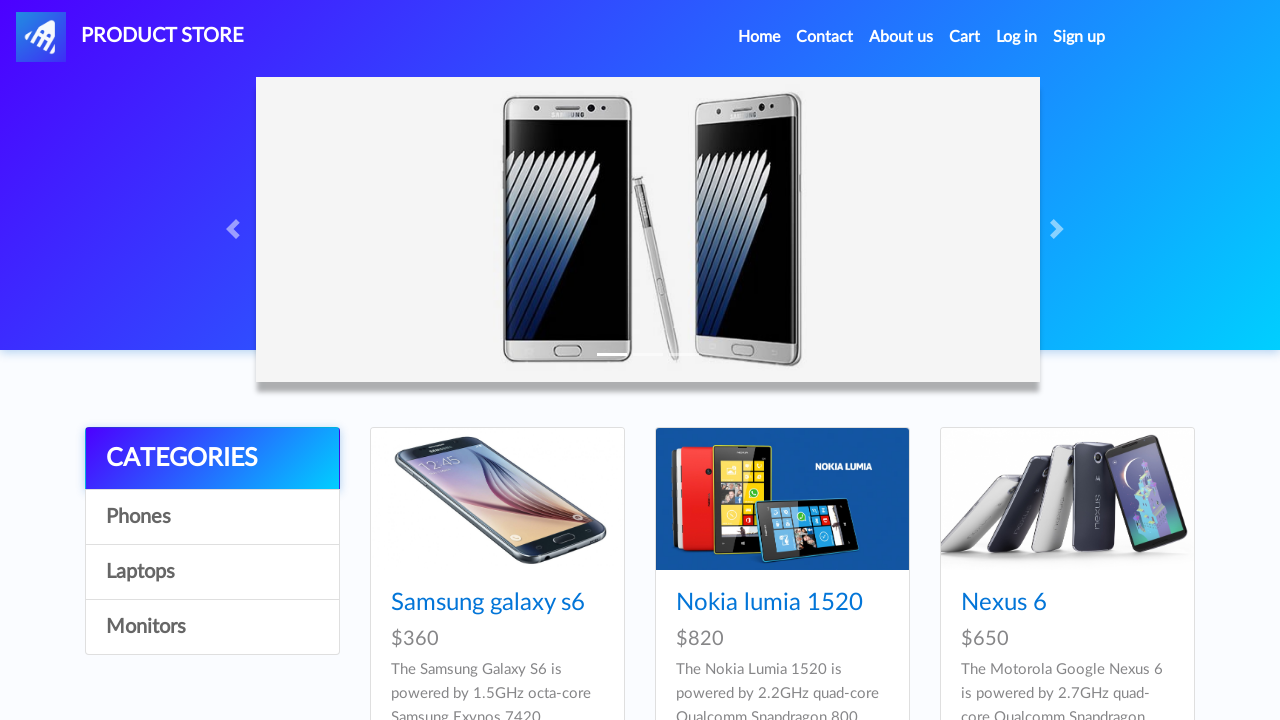

Waited 1000ms for Phones category to load
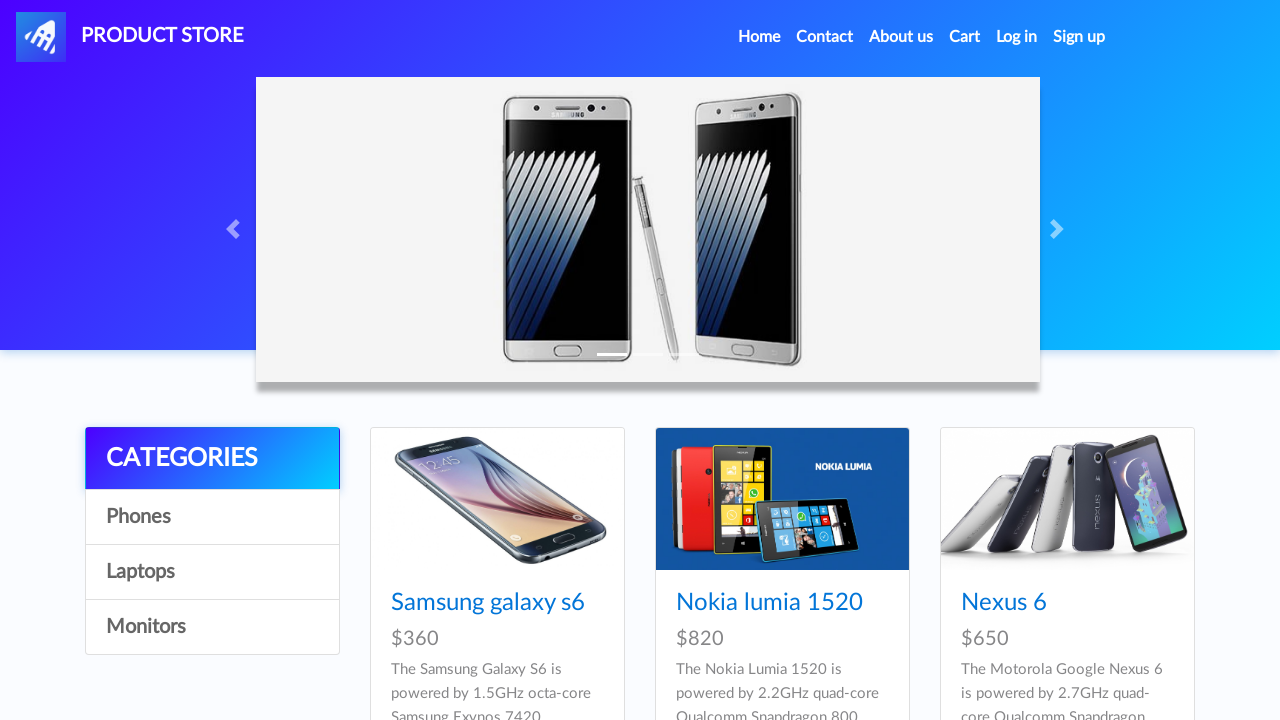

Verified phone product (idp_=1) is visible
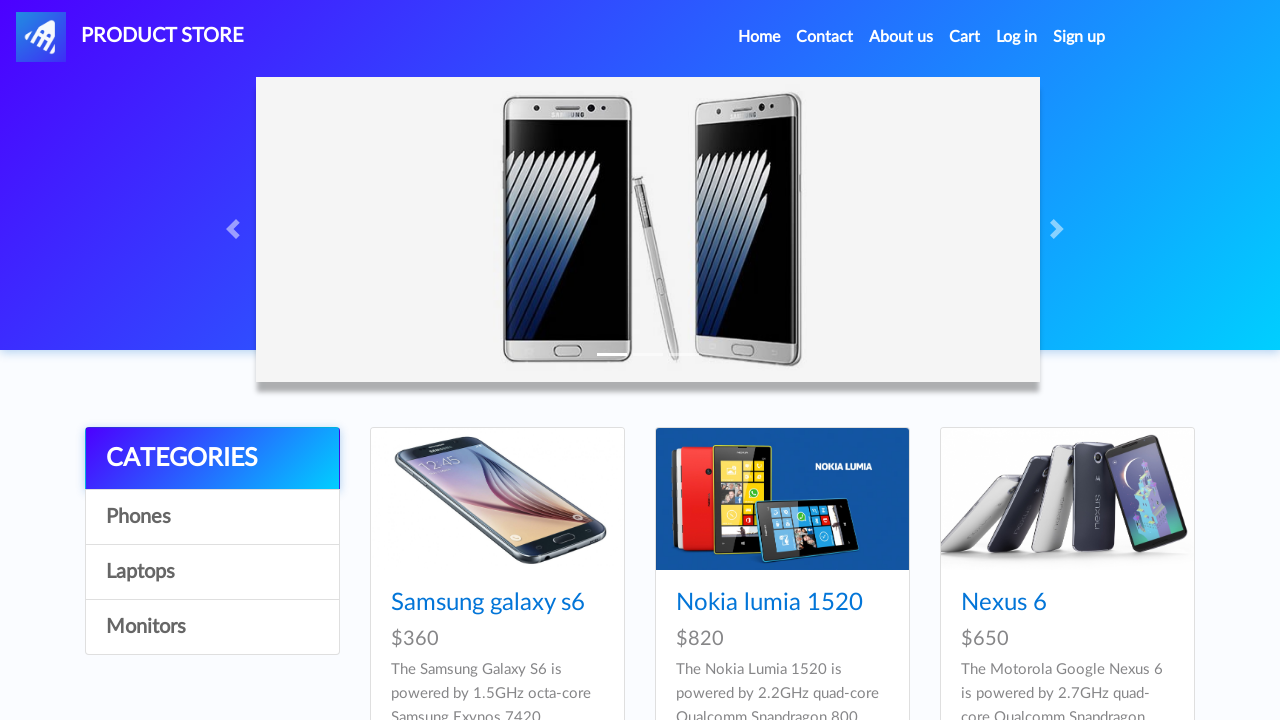

Clicked on Laptops category at (212, 572) on //a[@onclick="byCat('notebook')"]
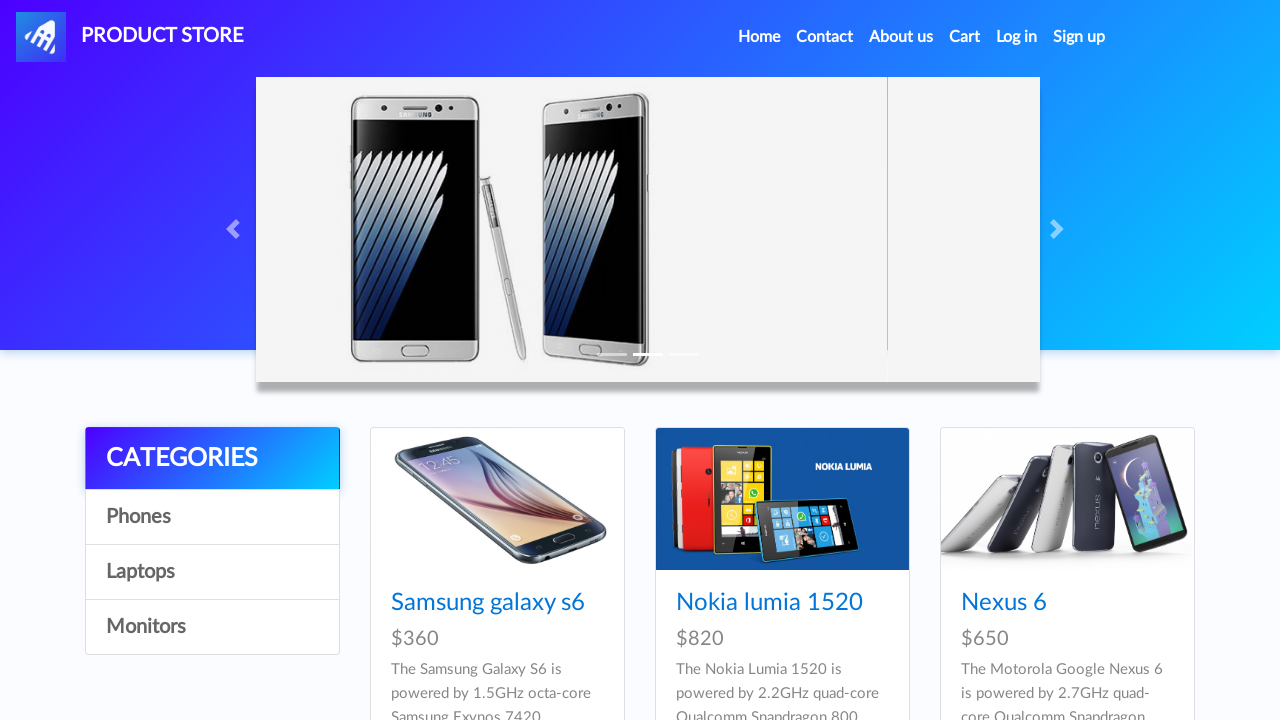

Waited 1000ms for Laptops category to load
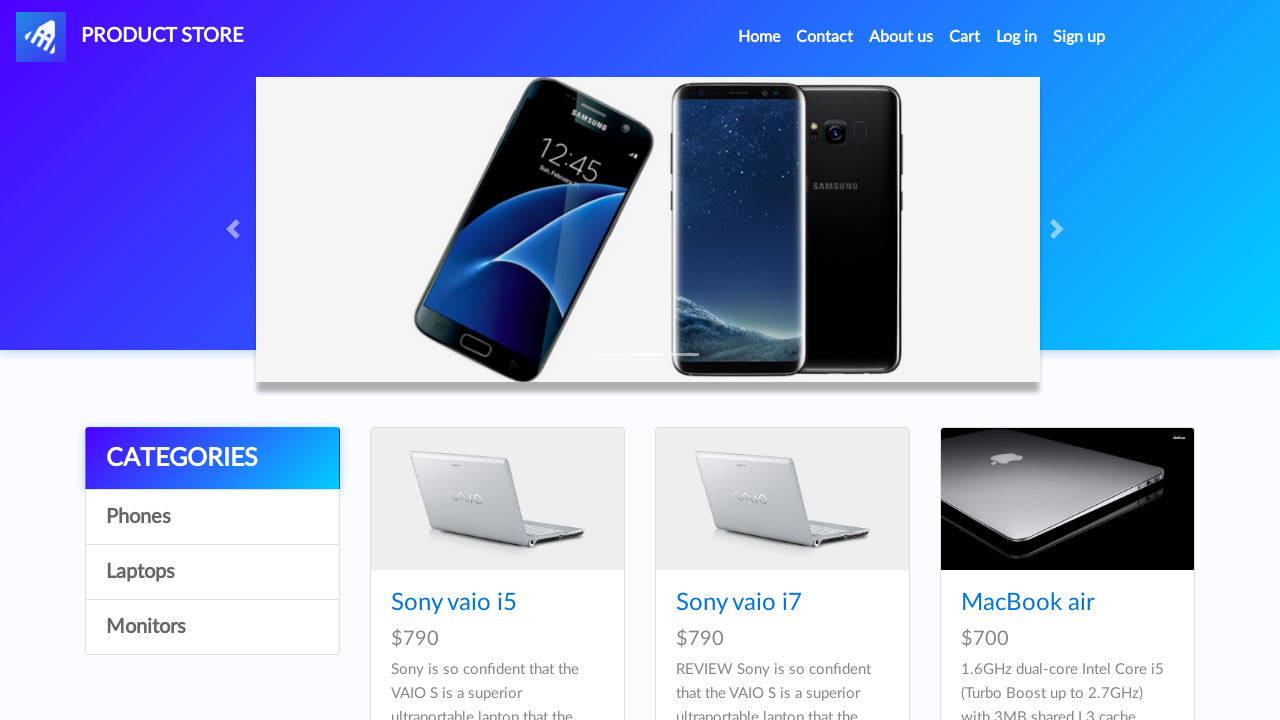

Verified laptop product (idp_=8) is visible
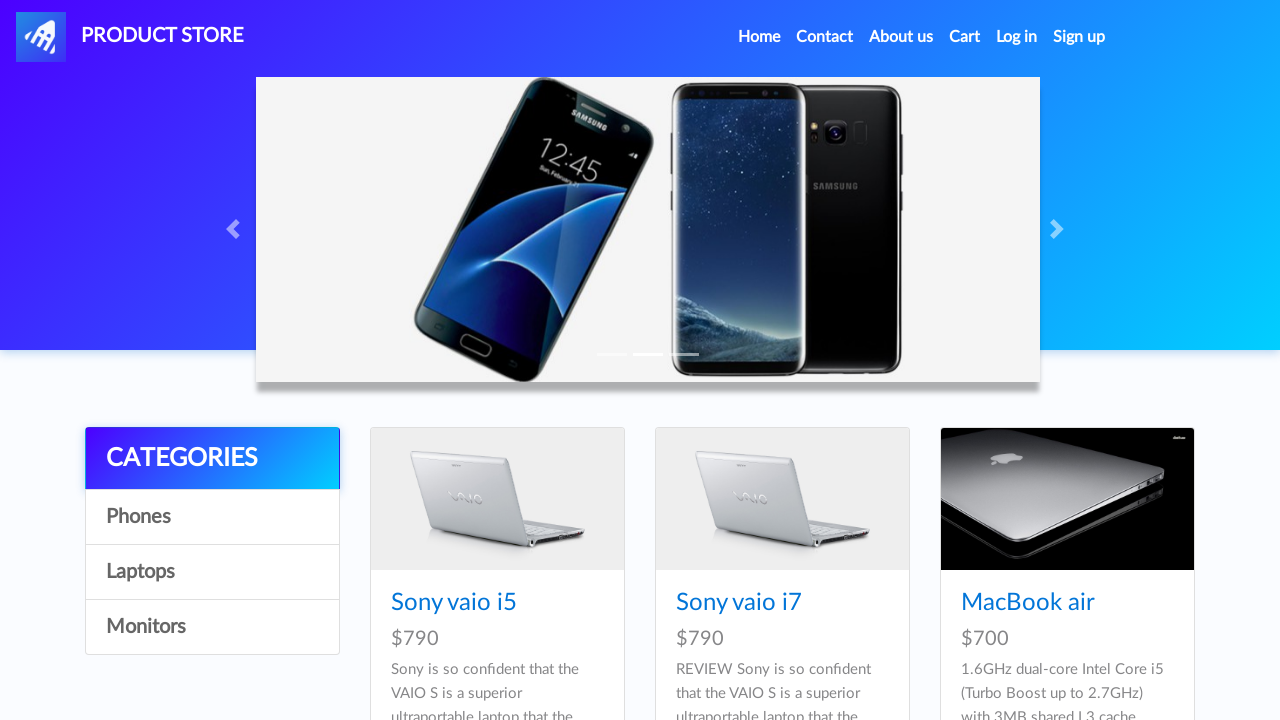

Clicked on Monitors category at (212, 627) on //a[@onclick="byCat('monitor')"]
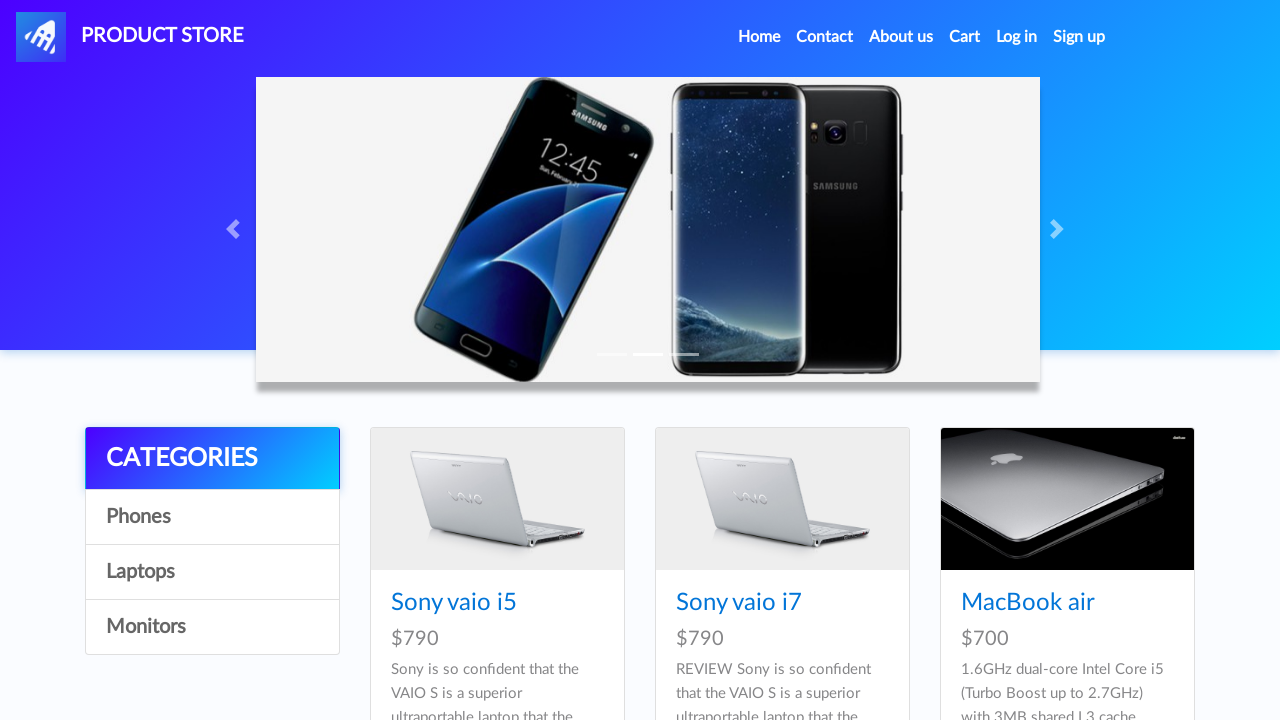

Waited 1000ms for Monitors category to load
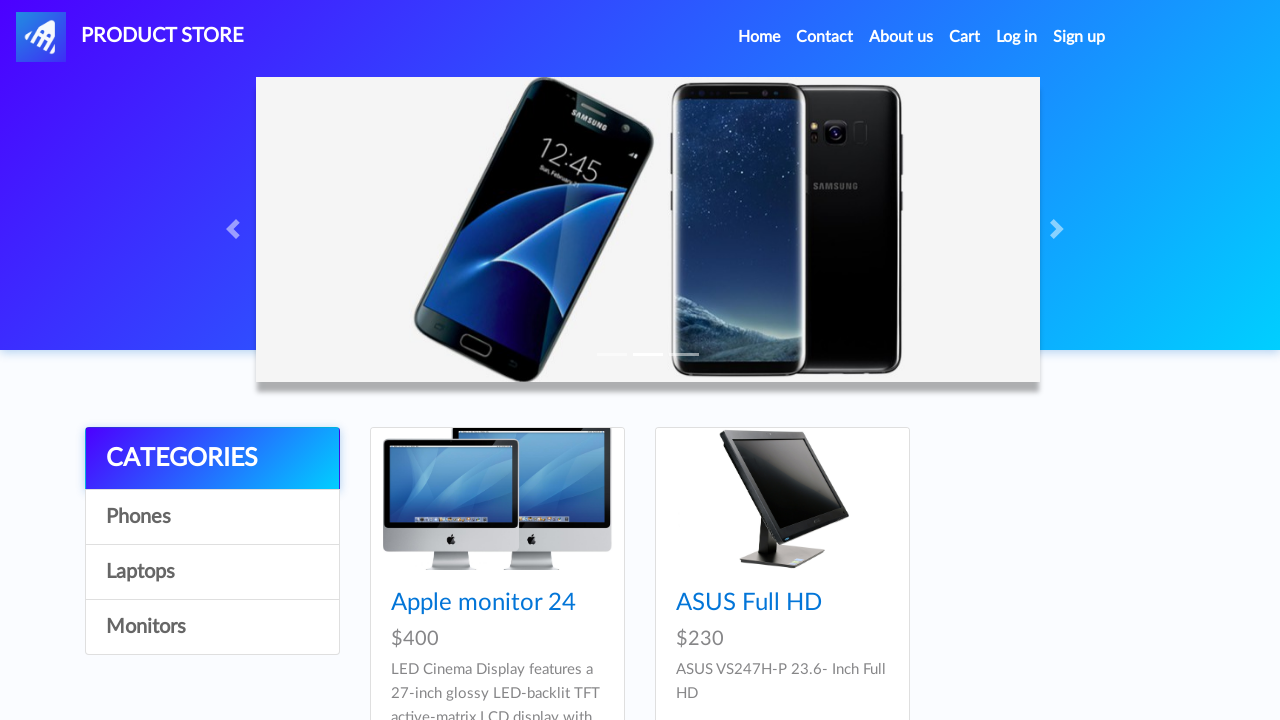

Verified monitor product (idp_=10) is visible
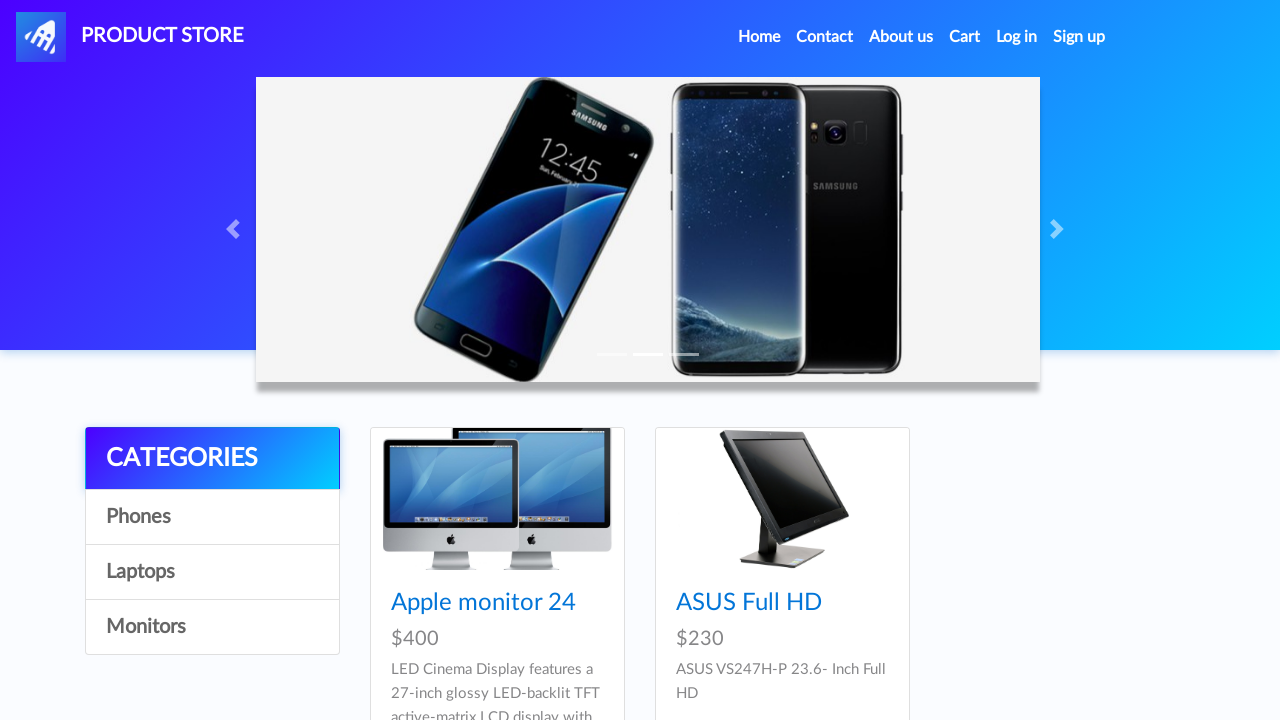

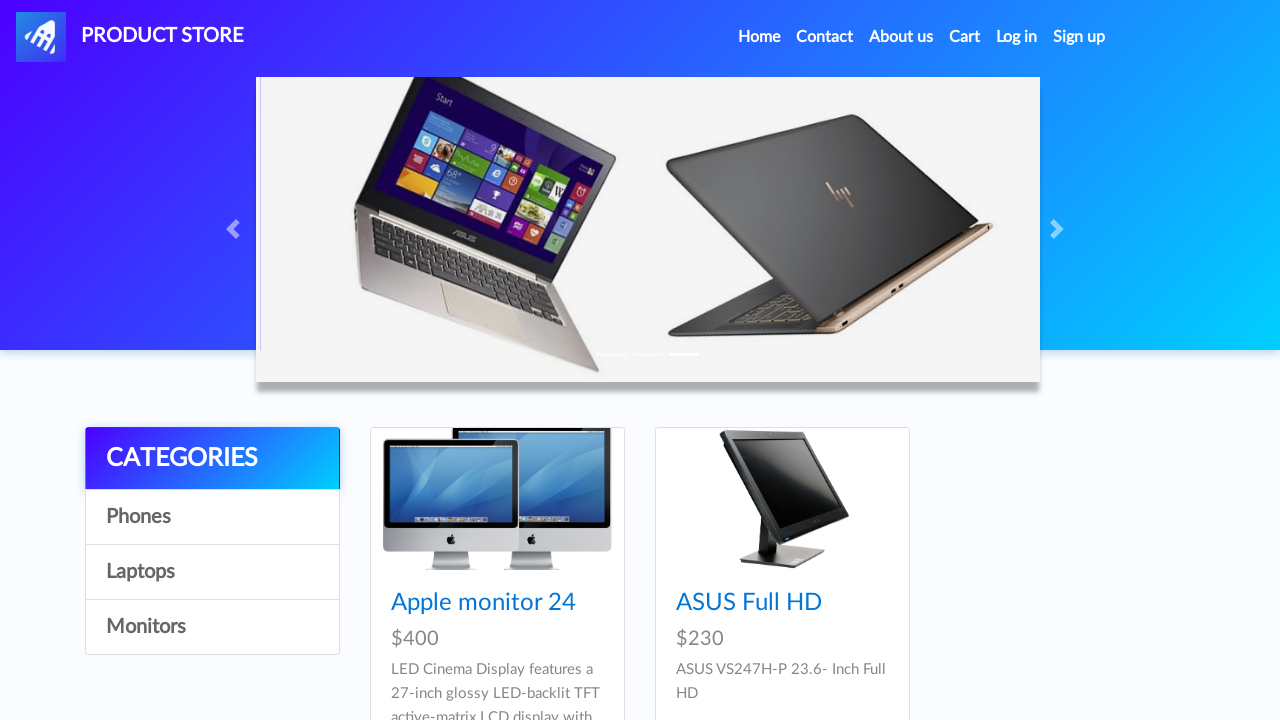